Tests the search/filter functionality on an offers page by entering "Rice" in the search field and verifying that the filtered results all contain the search term

Starting URL: https://rahulshettyacademy.com/seleniumPractise/#/offers

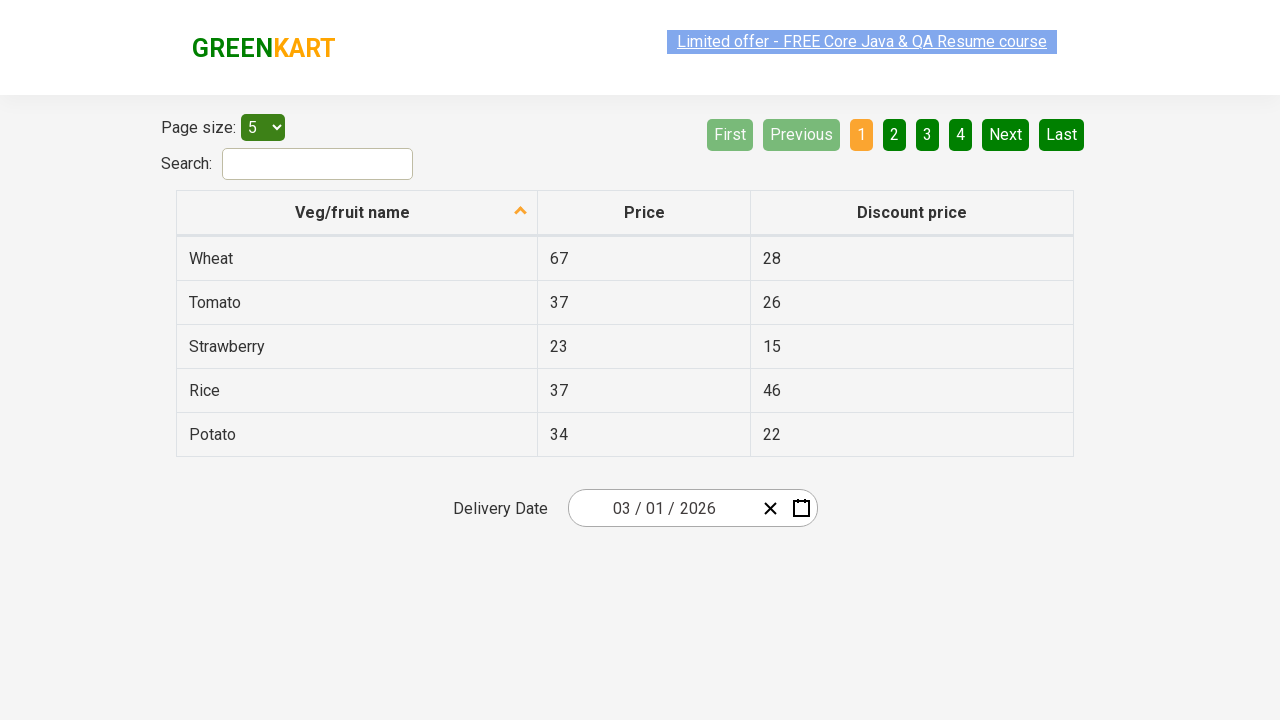

Filled search field with 'Rice' on #search-field
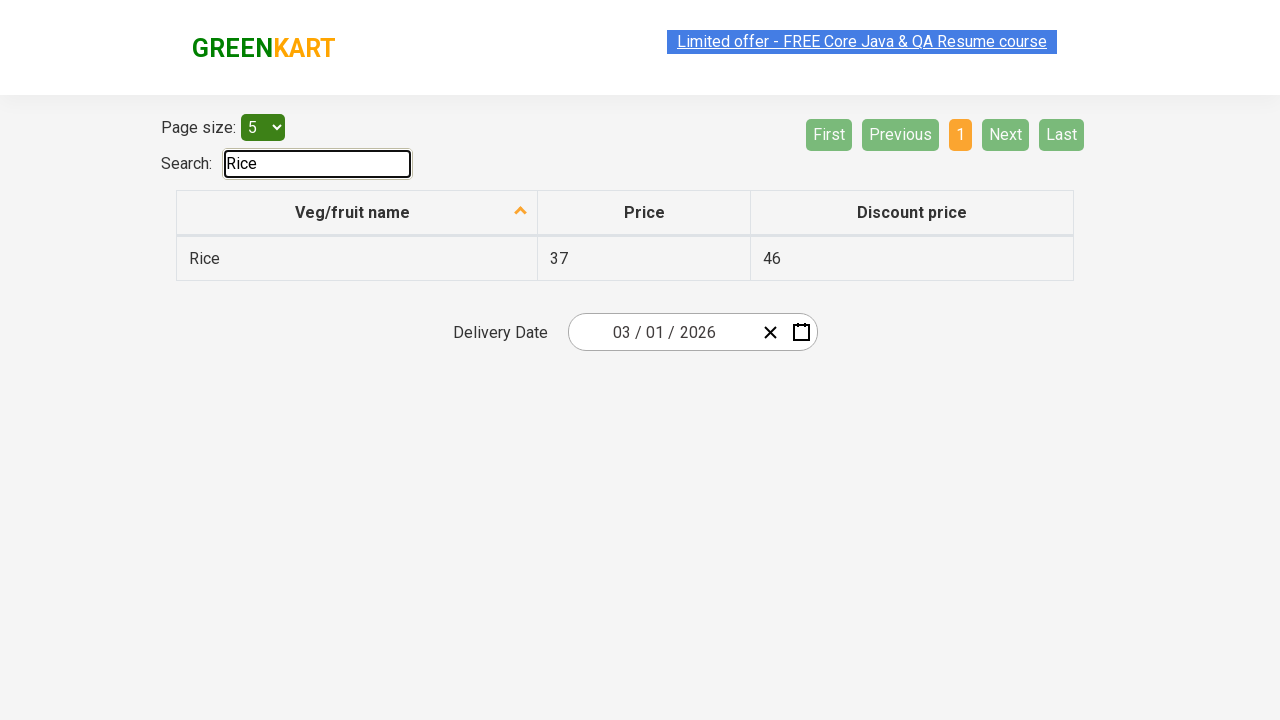

Filtered results table loaded
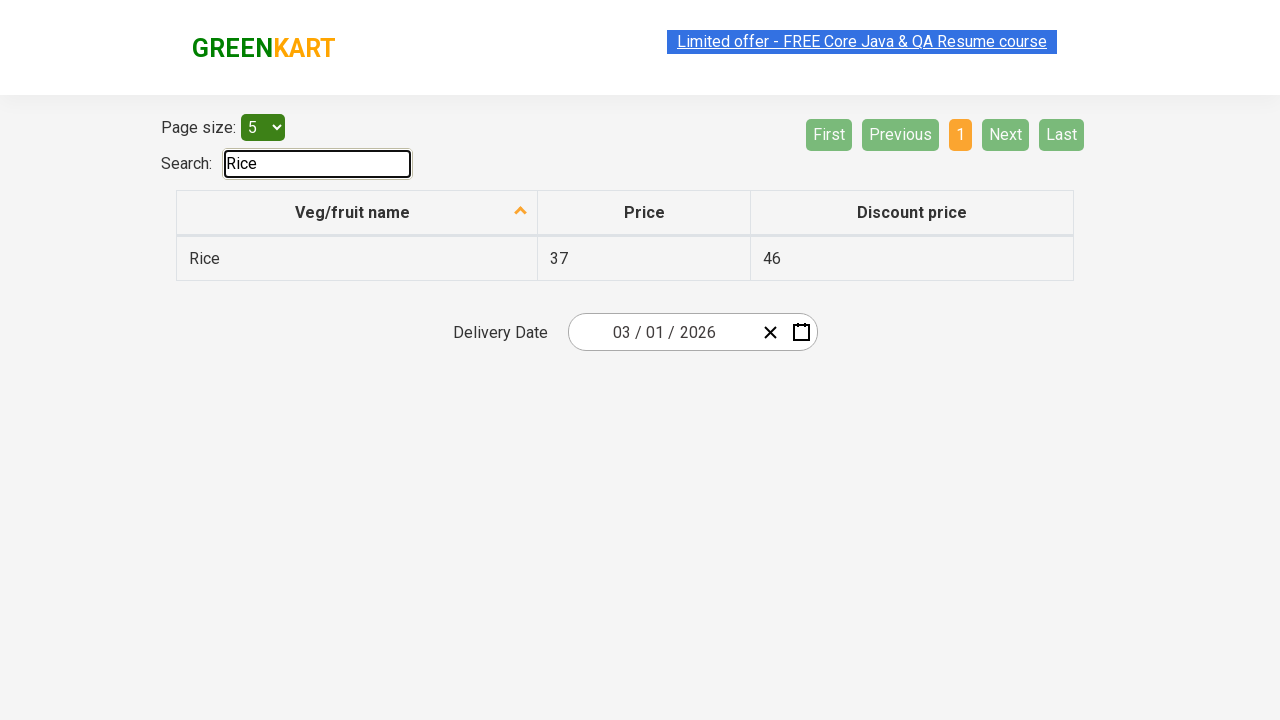

Retrieved all filtered result rows
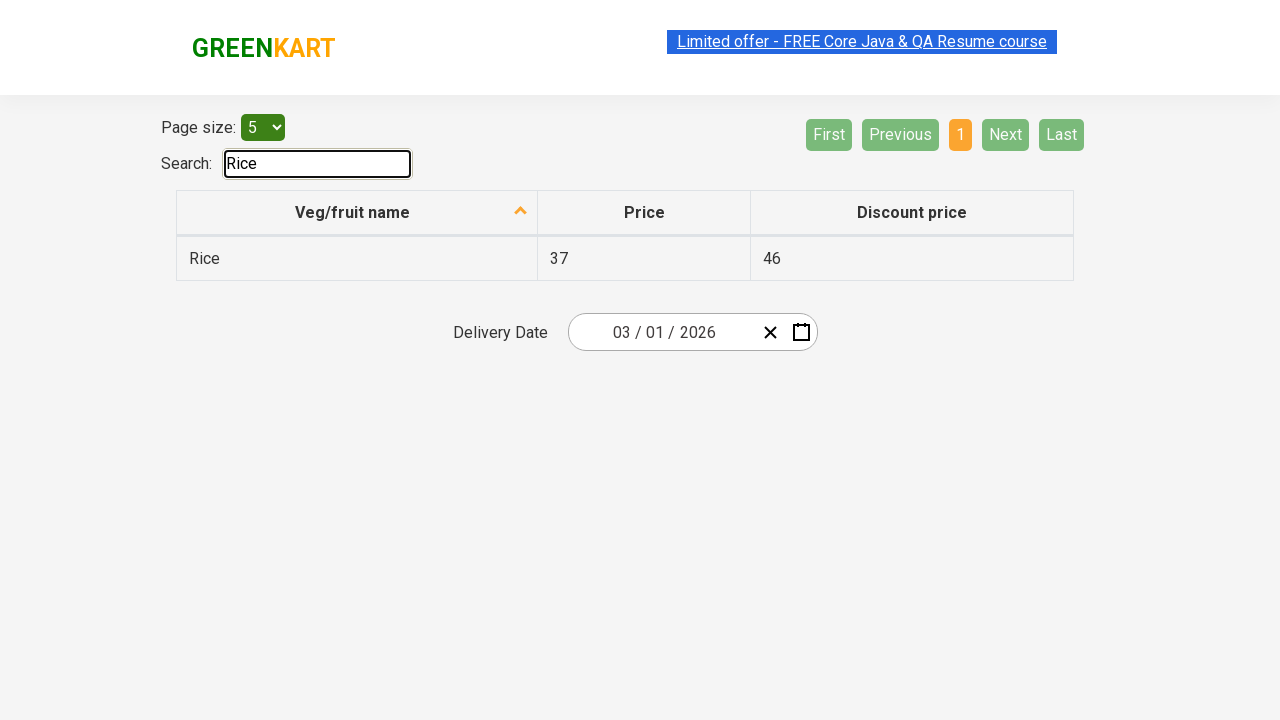

Verified filtered result contains 'Rice': Rice
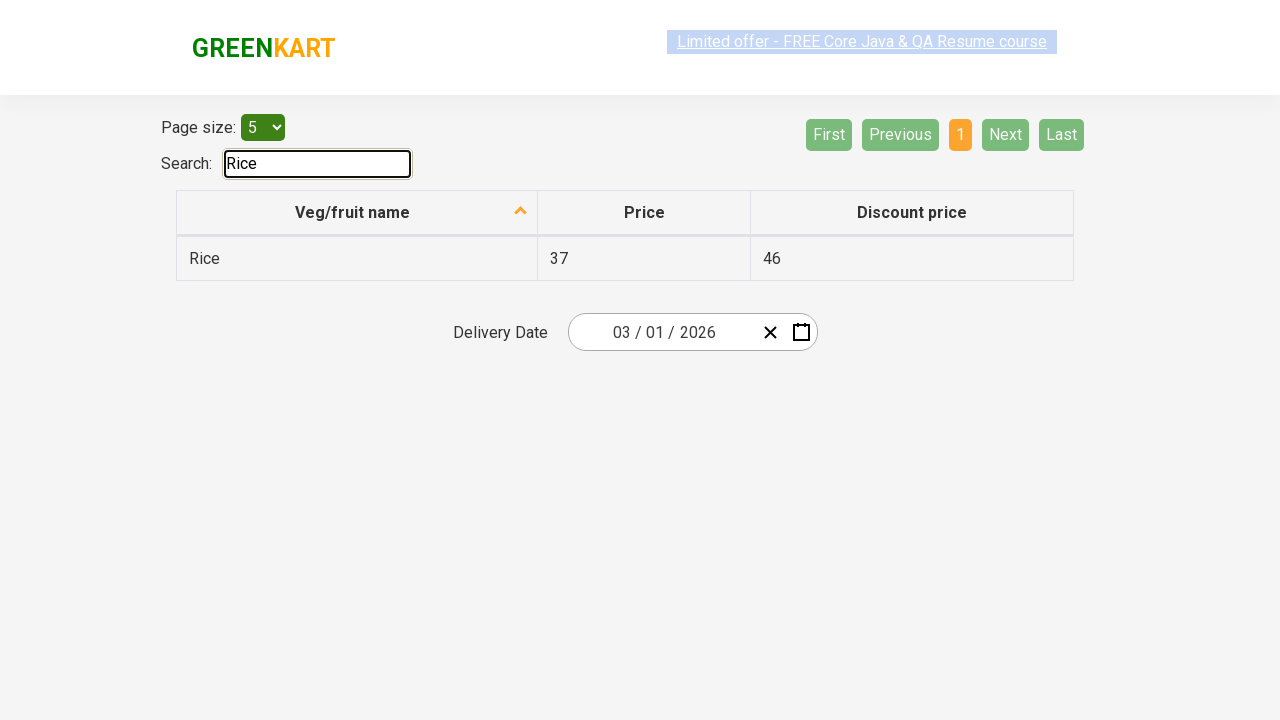

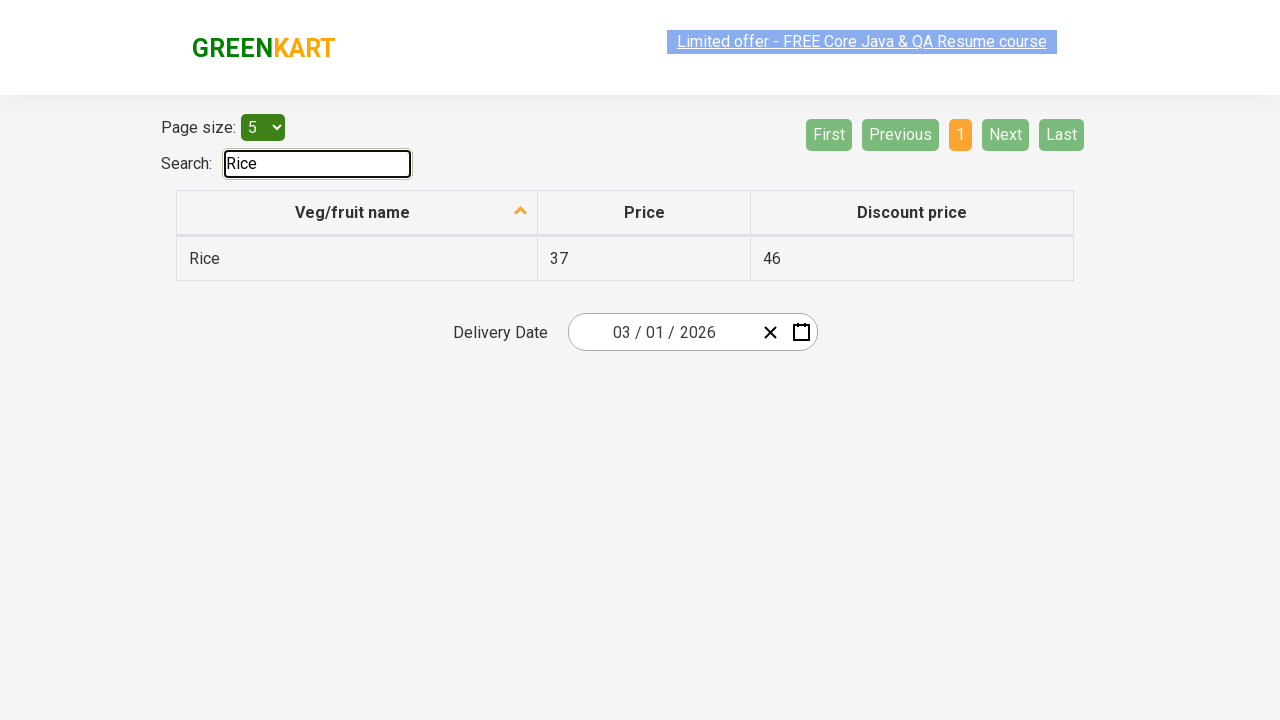